Tests navigation to Sauce Labs website and The Useless Web, verifying page titles are correct on each page.

Starting URL: https://www.saucelabs.com

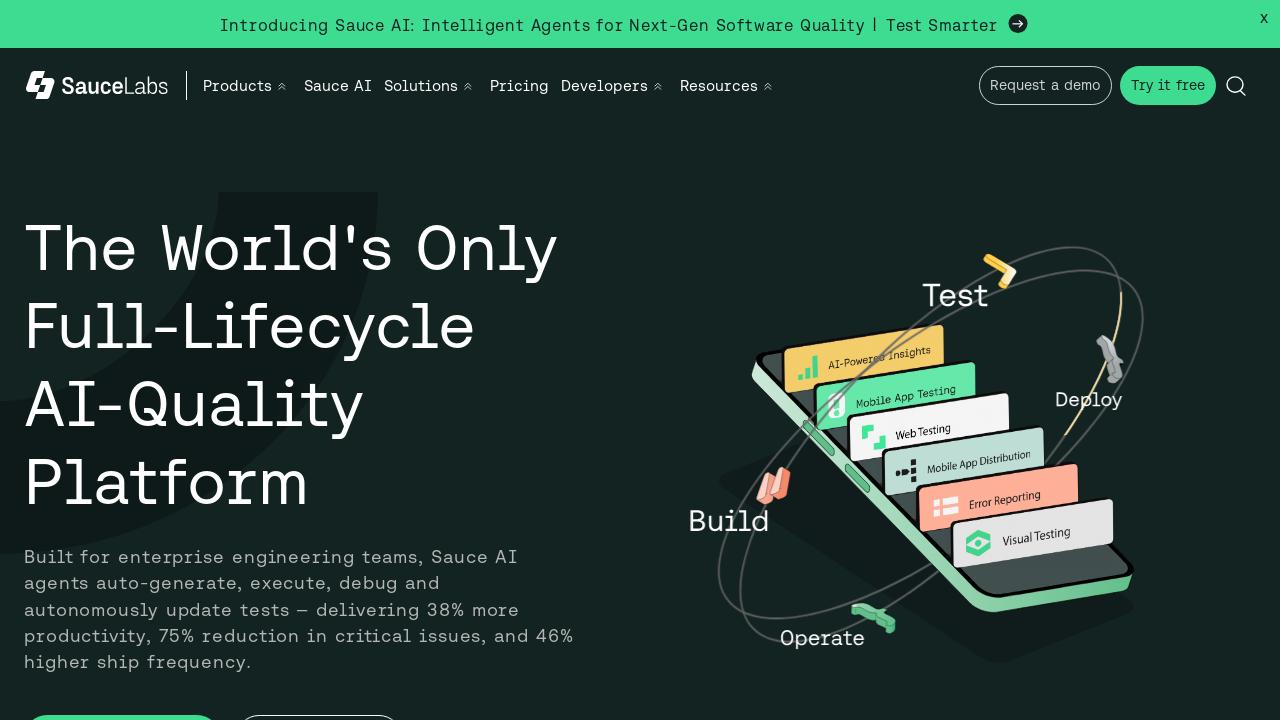

Waited for Sauce Labs page to load (domcontentloaded)
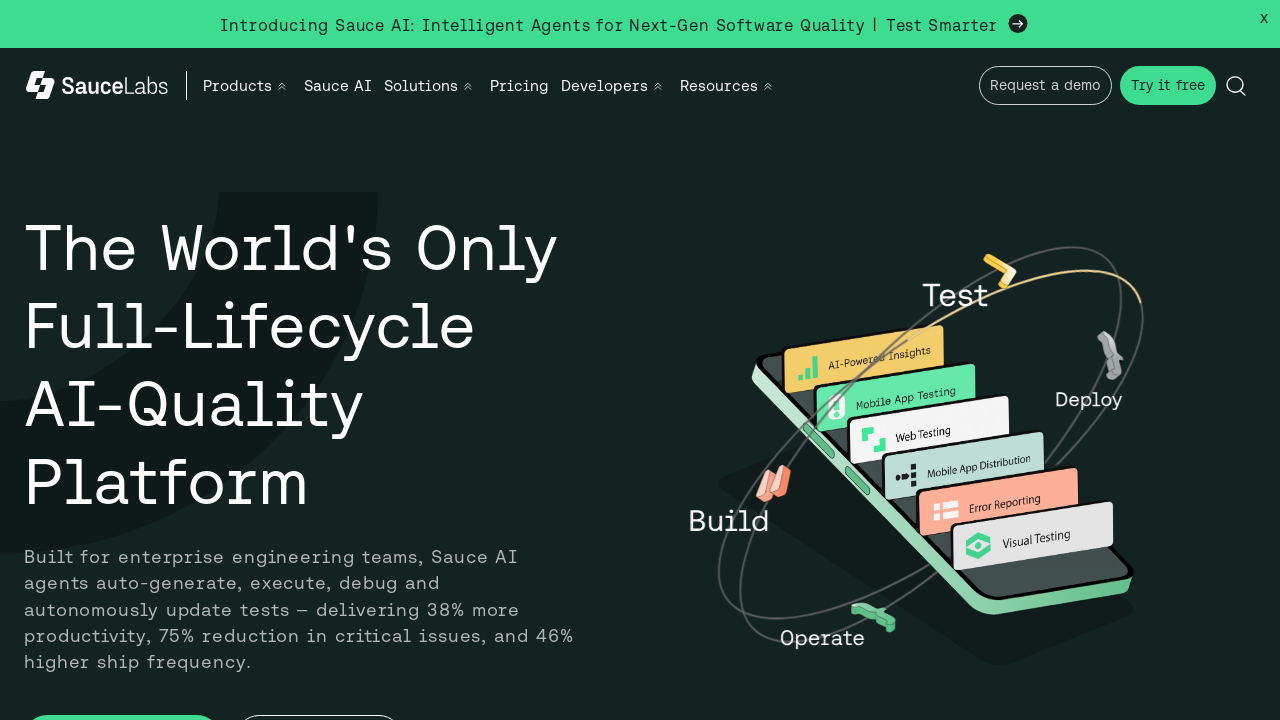

Retrieved Sauce Labs page title
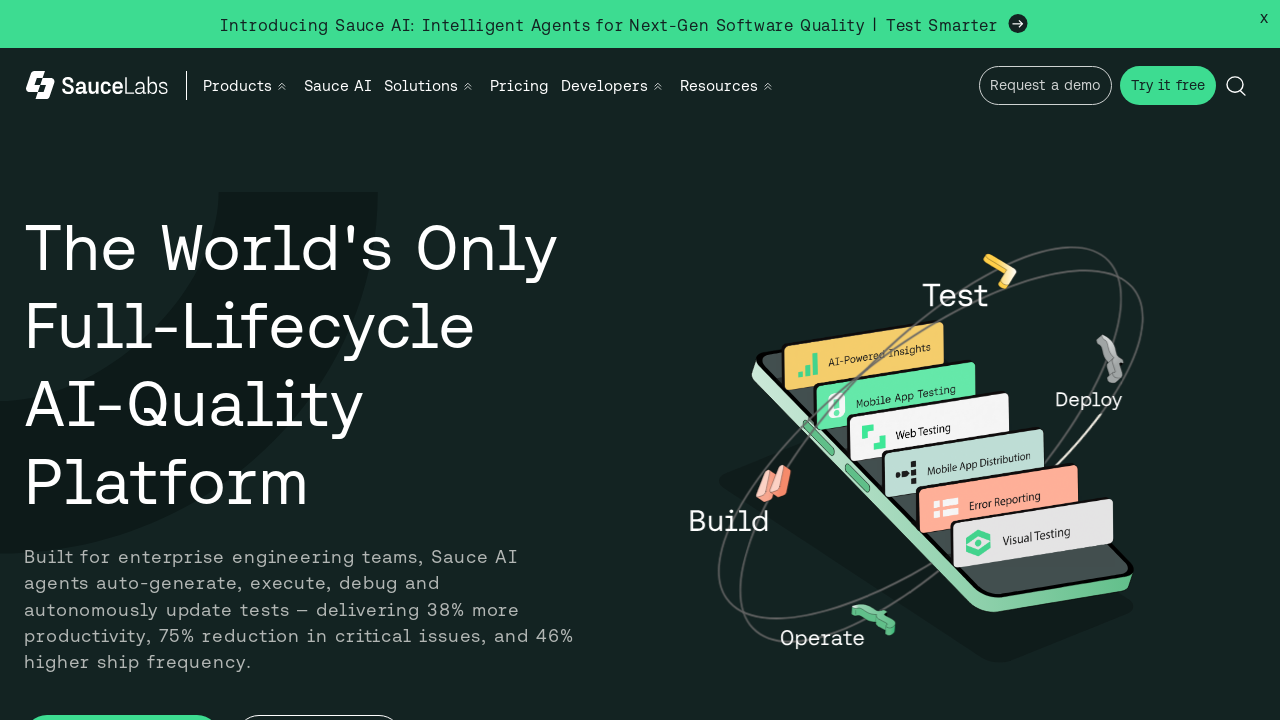

Verified page title contains 'Sauce Labs'
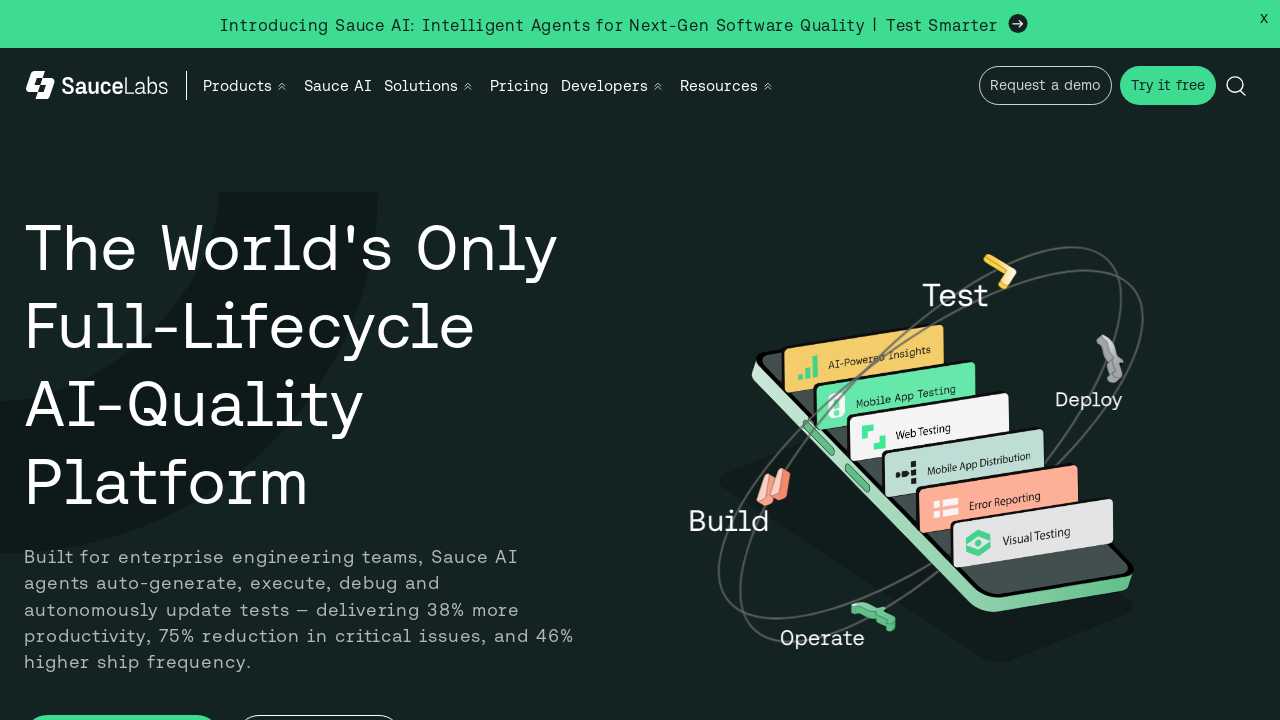

Navigated to The Useless Web (http://www.theuselessweb.com/)
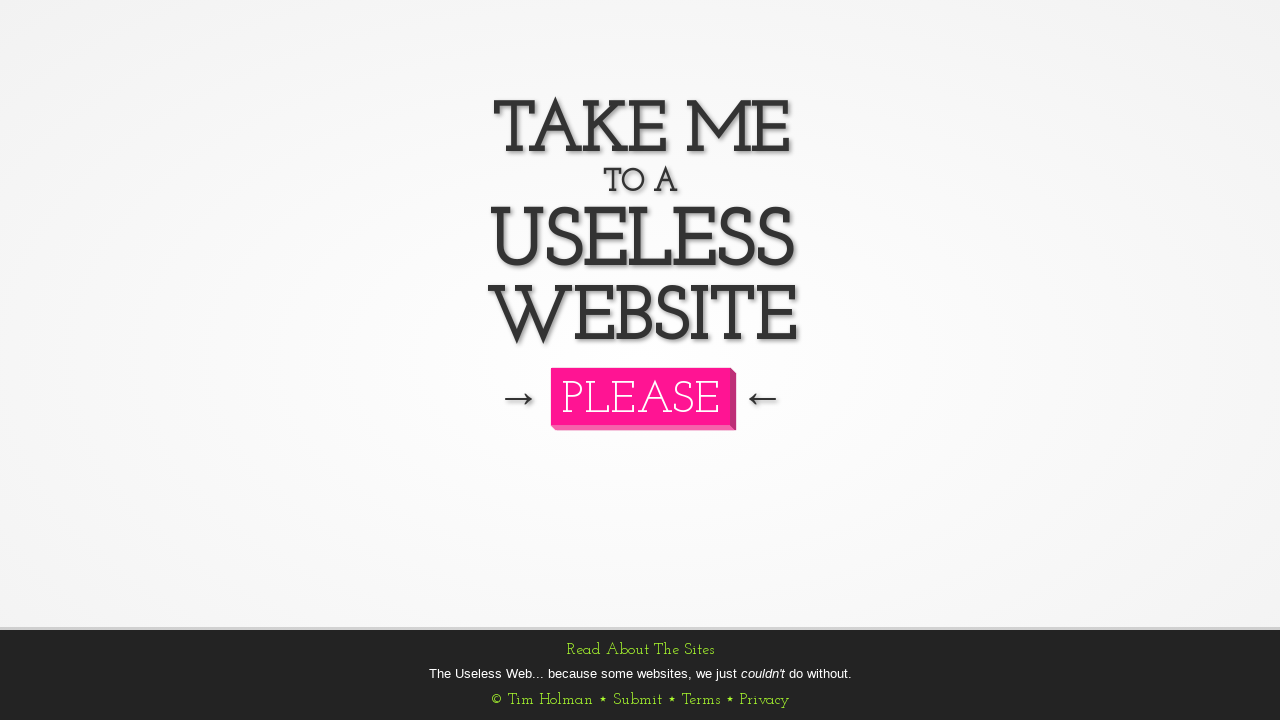

Waited for The Useless Web page to load (domcontentloaded)
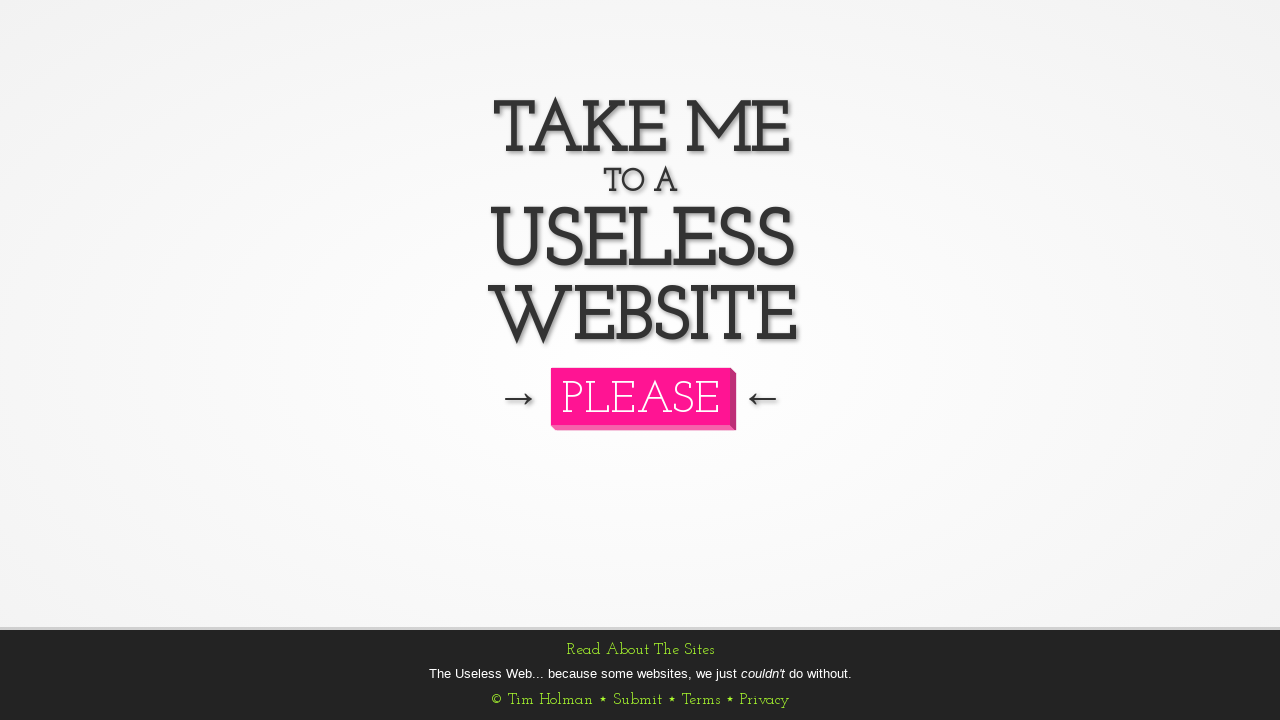

Retrieved The Useless Web page title
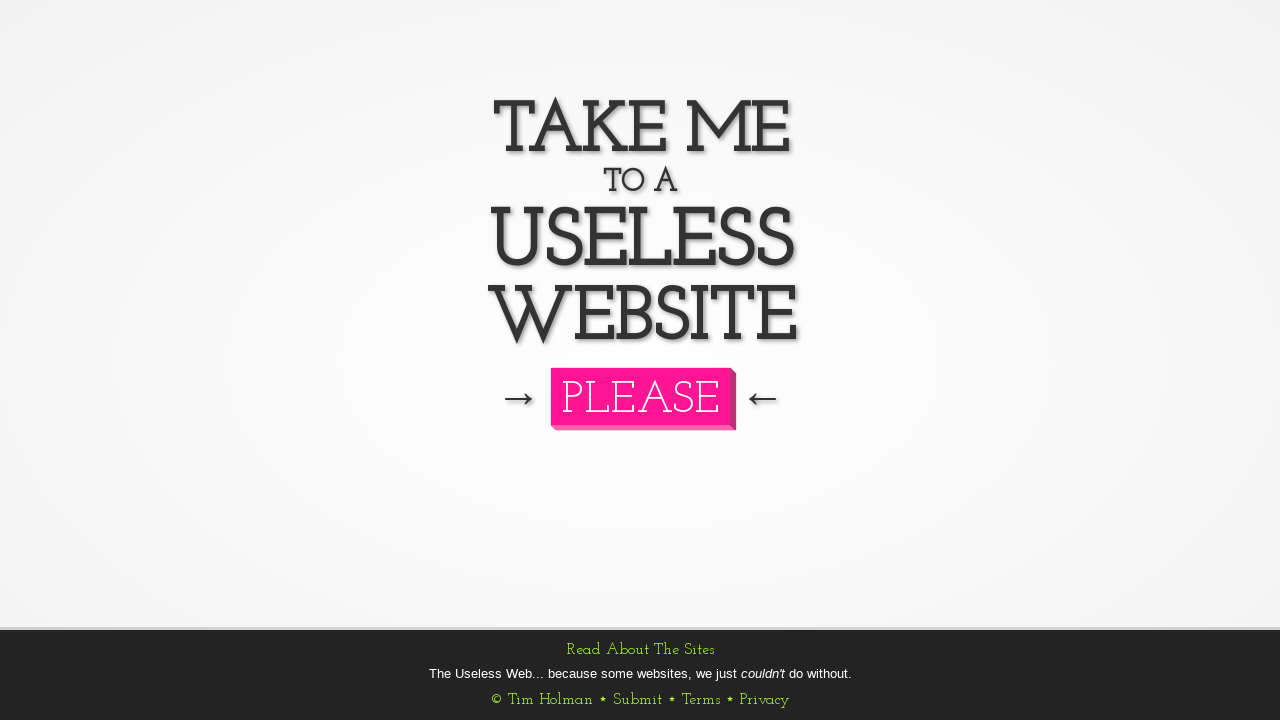

Verified page title contains 'The Useless Web'
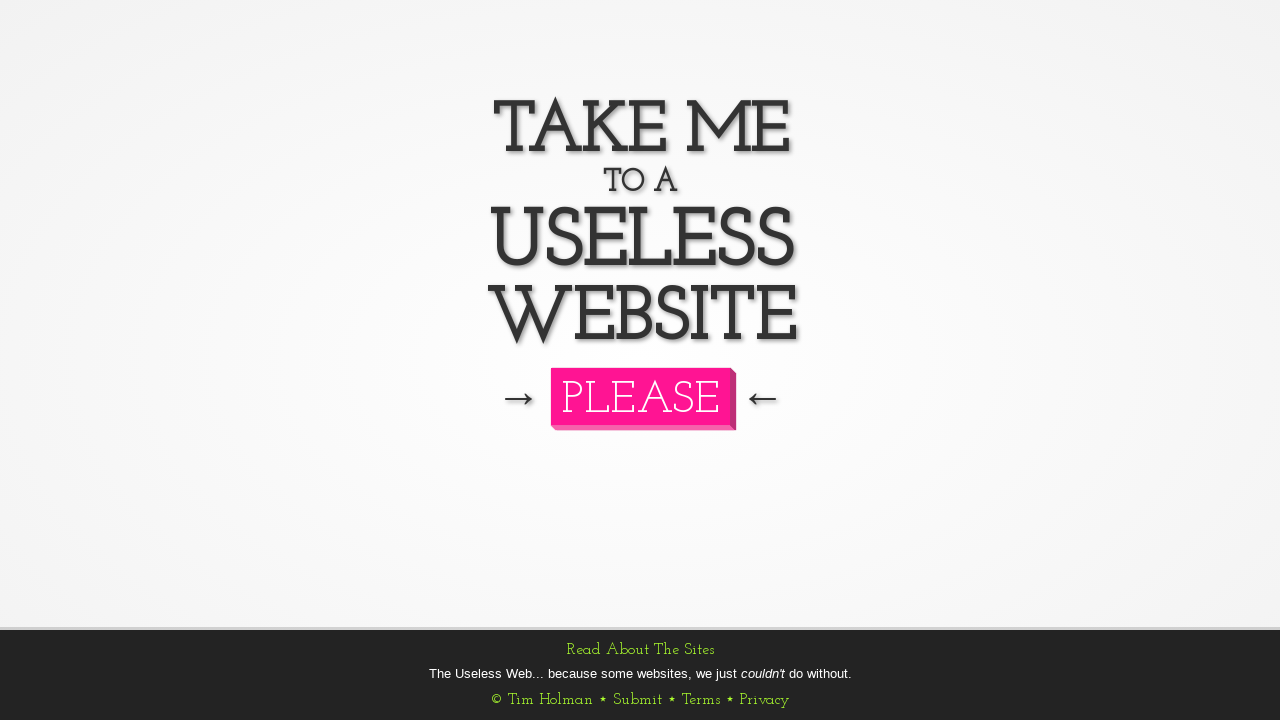

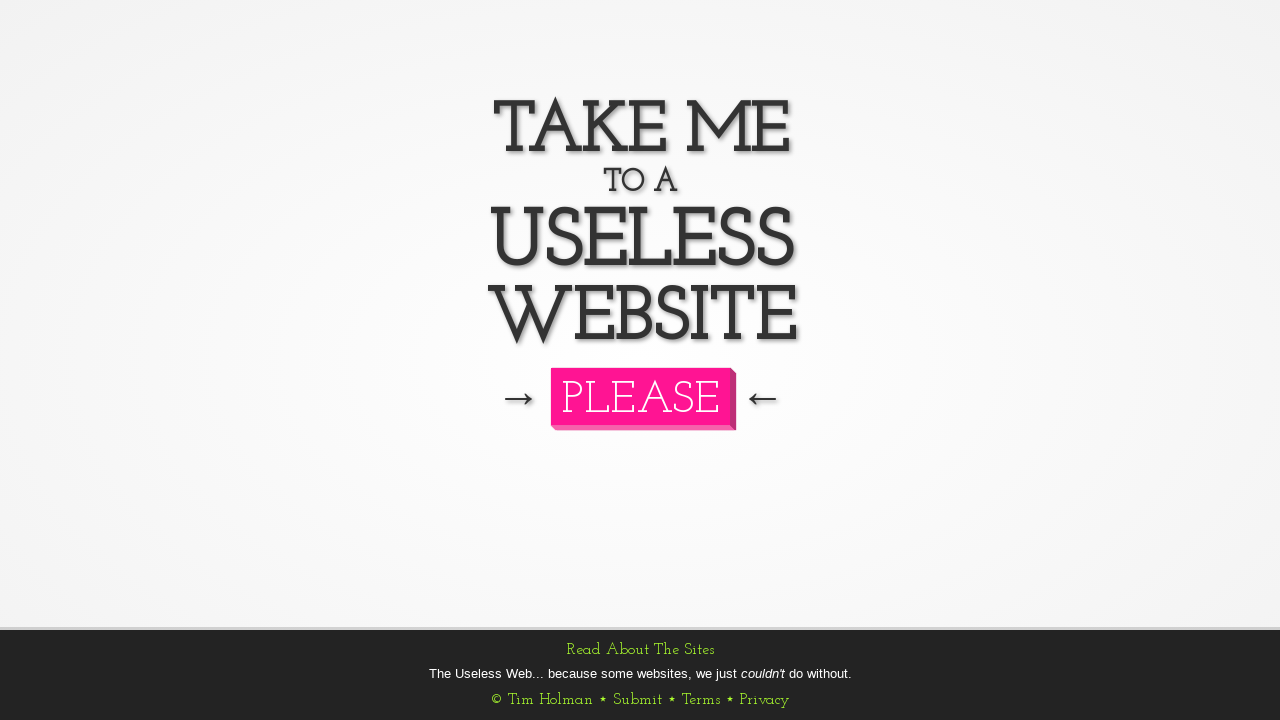